Tests drag and drop functionality on jQuery UI demo pages. First performs a drag-and-drop from a draggable element to a droppable target, then navigates to the draggable demo and drags an element by offset.

Starting URL: https://jqueryui.com/droppable/

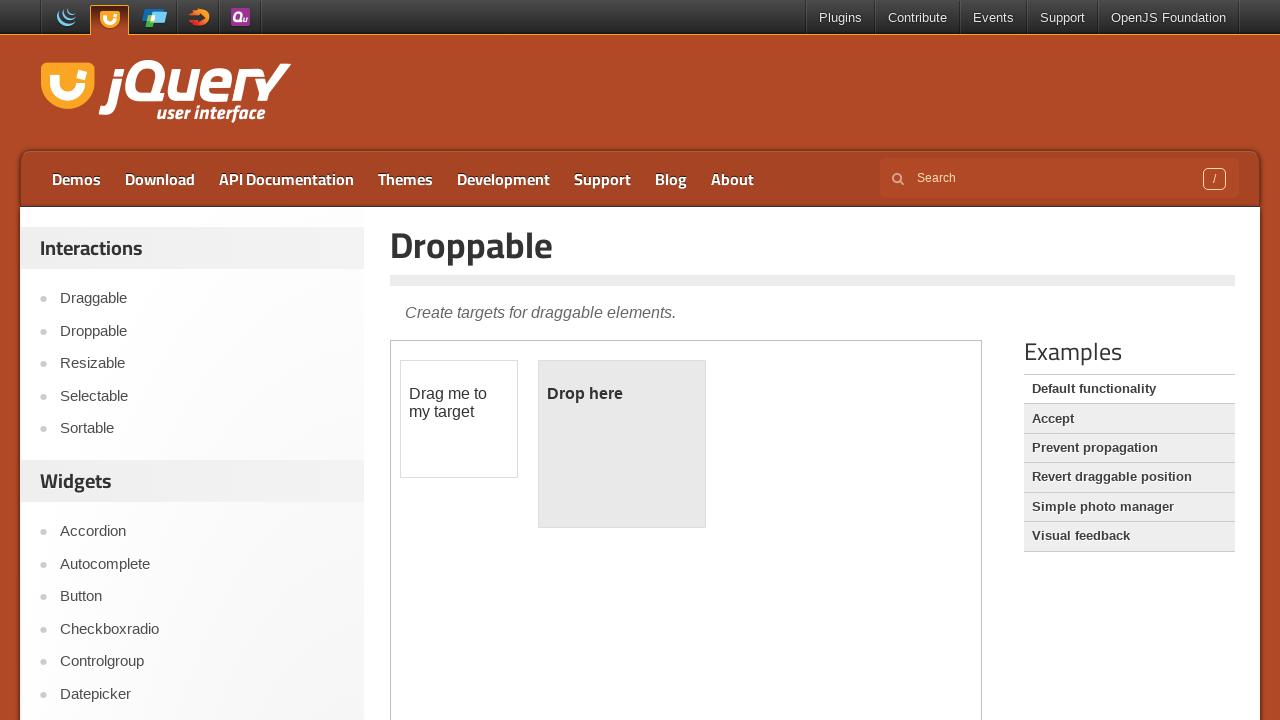

Located demo iframe on droppable page
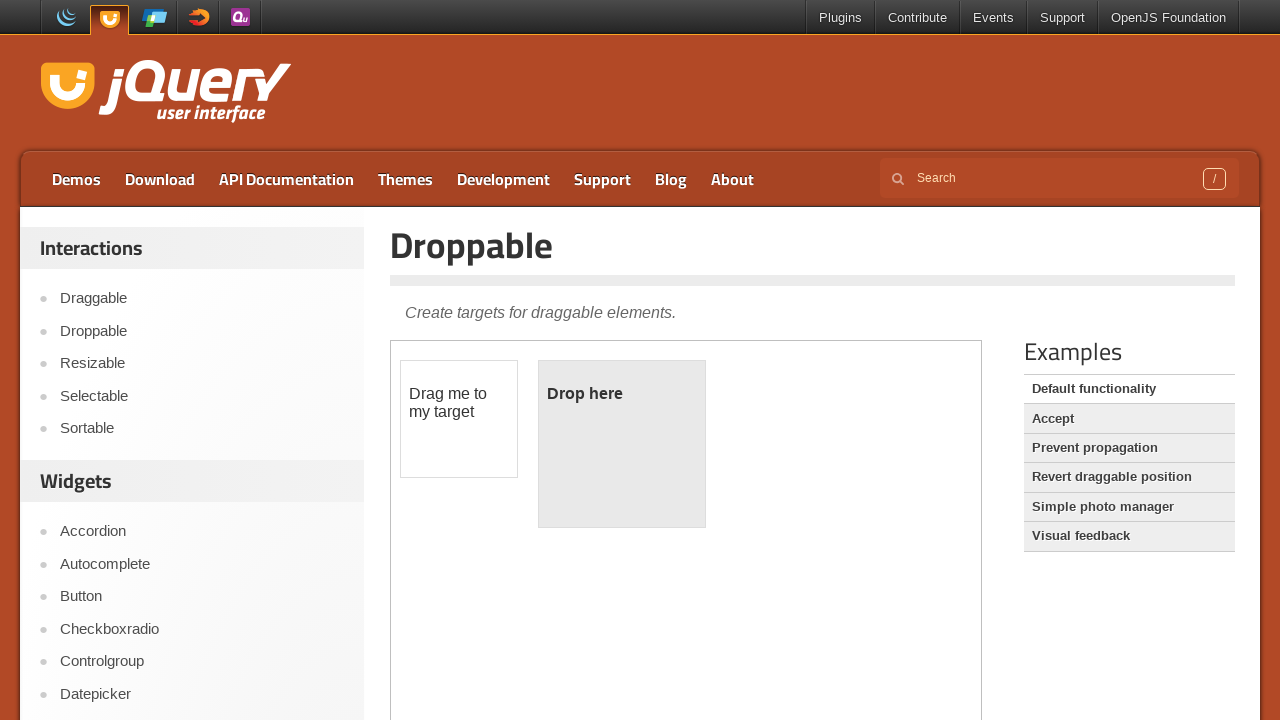

Located draggable source element
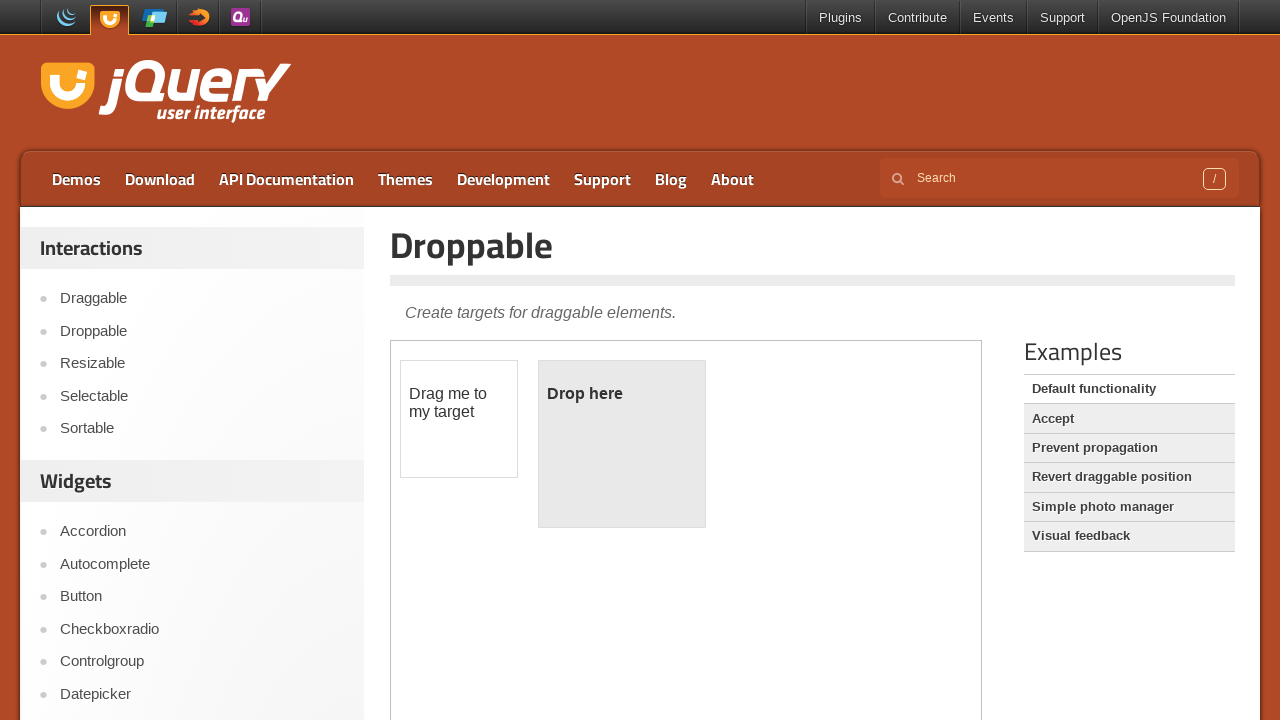

Located droppable target element
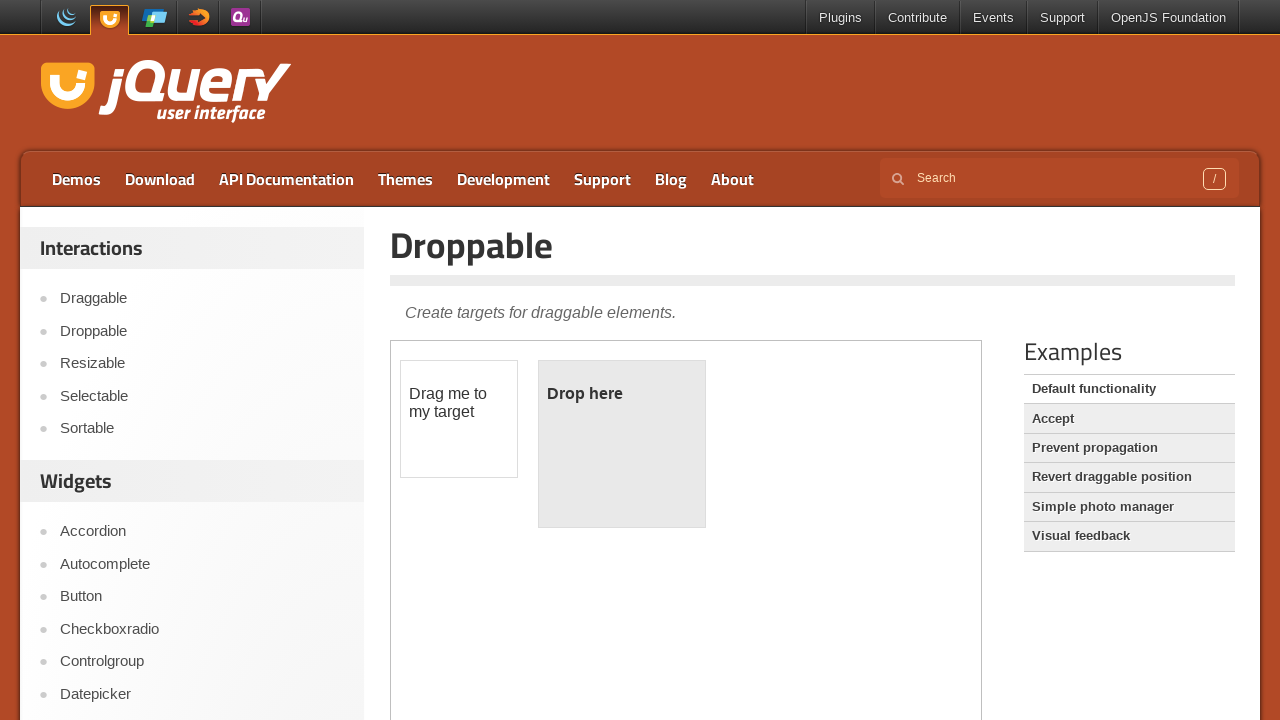

Dragged source element to target element at (622, 444)
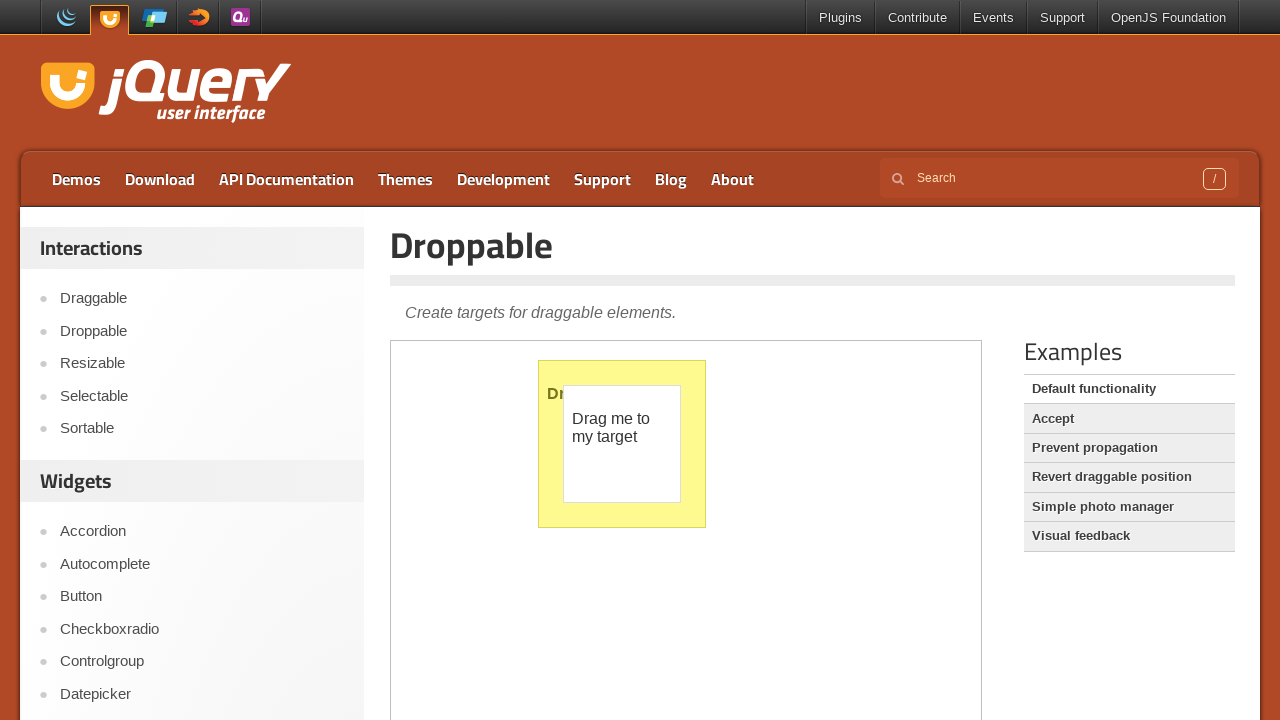

Navigated to draggable demo page
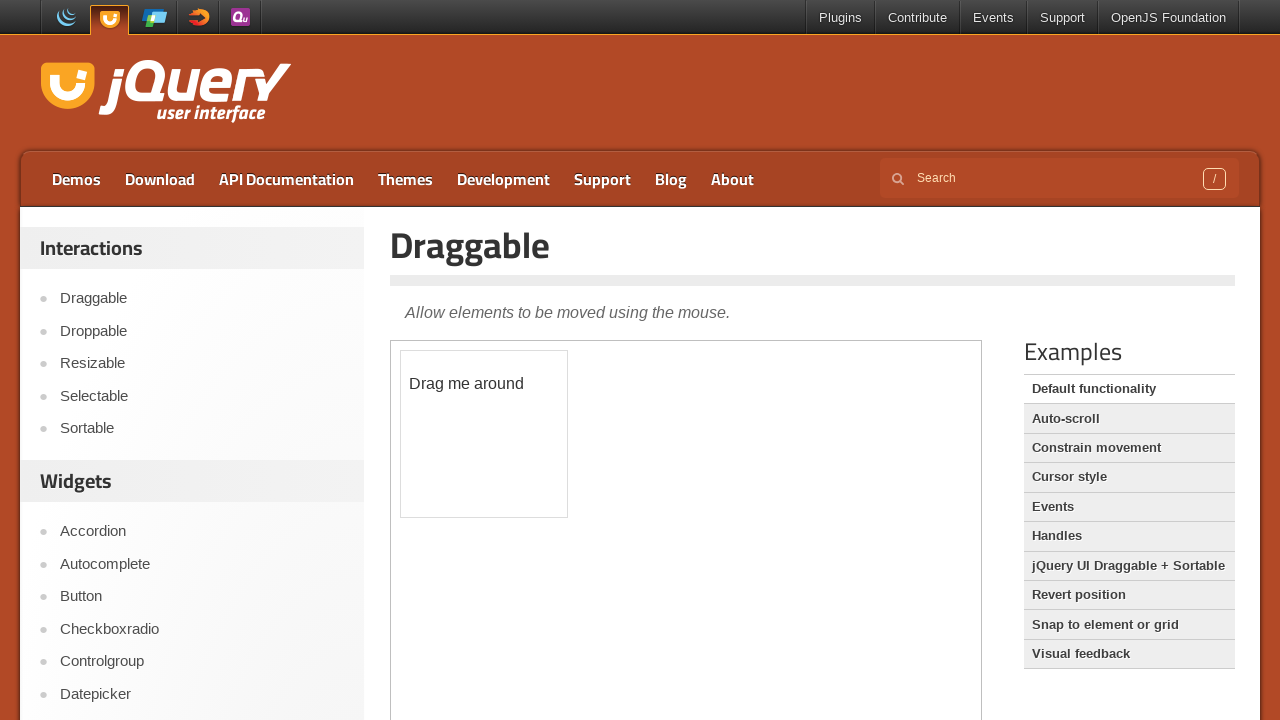

Located demo iframe on draggable page
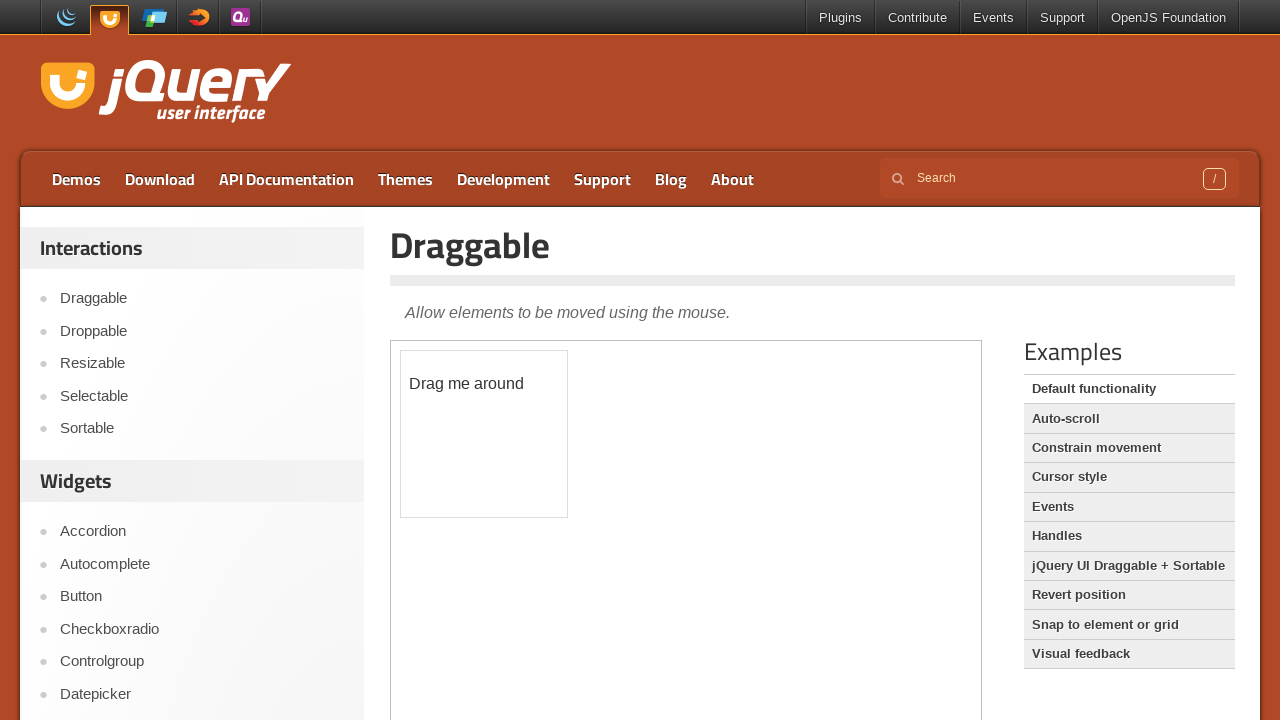

Located draggable element in iframe
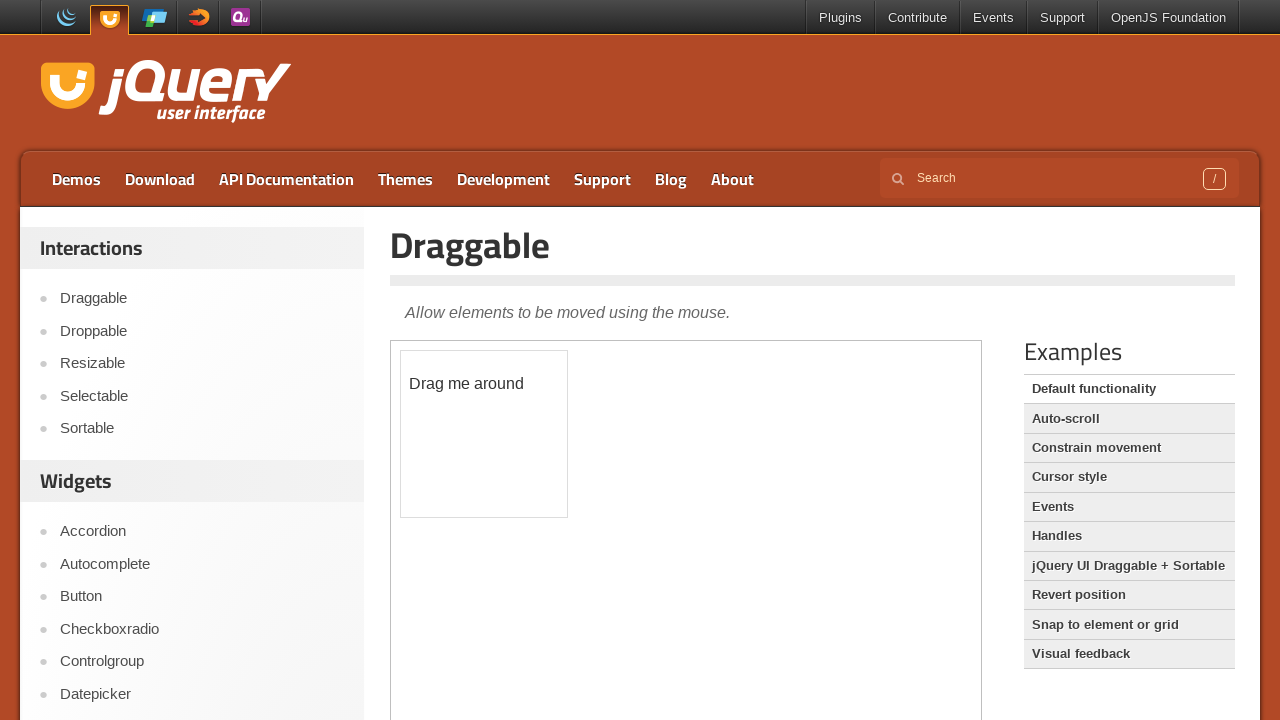

Retrieved bounding box of draggable element
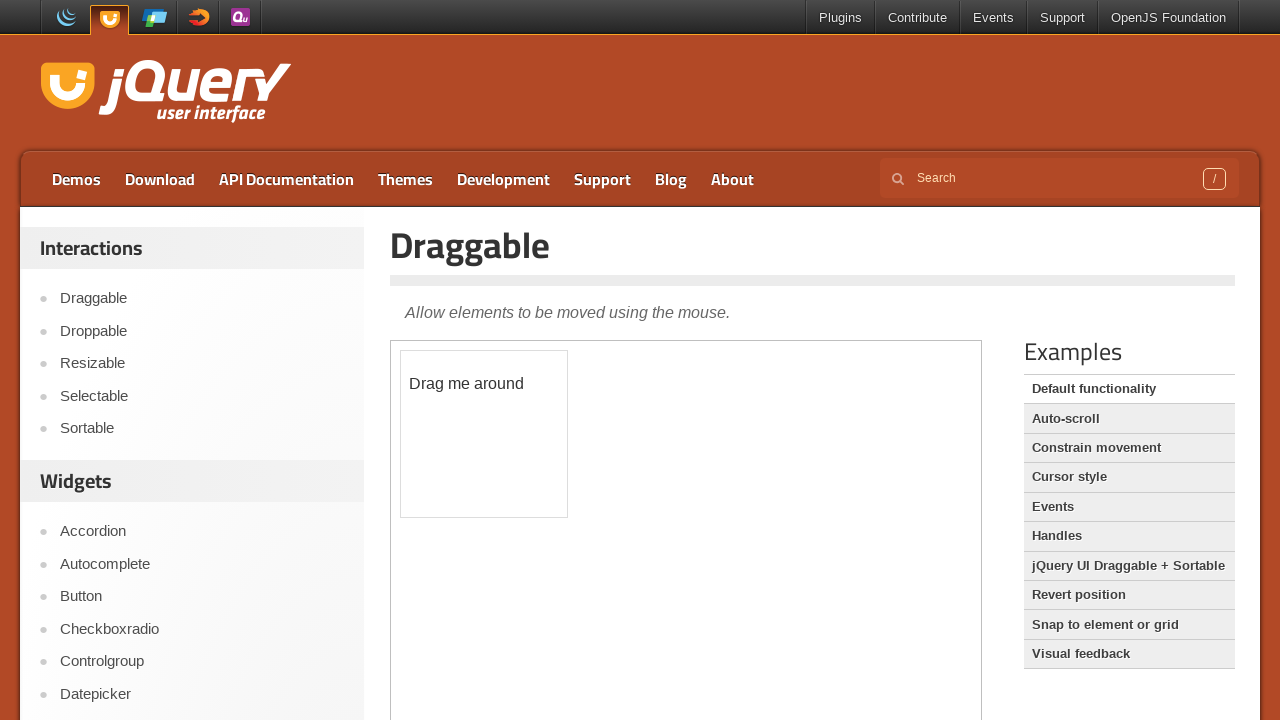

Moved mouse to center of draggable element at (484, 434)
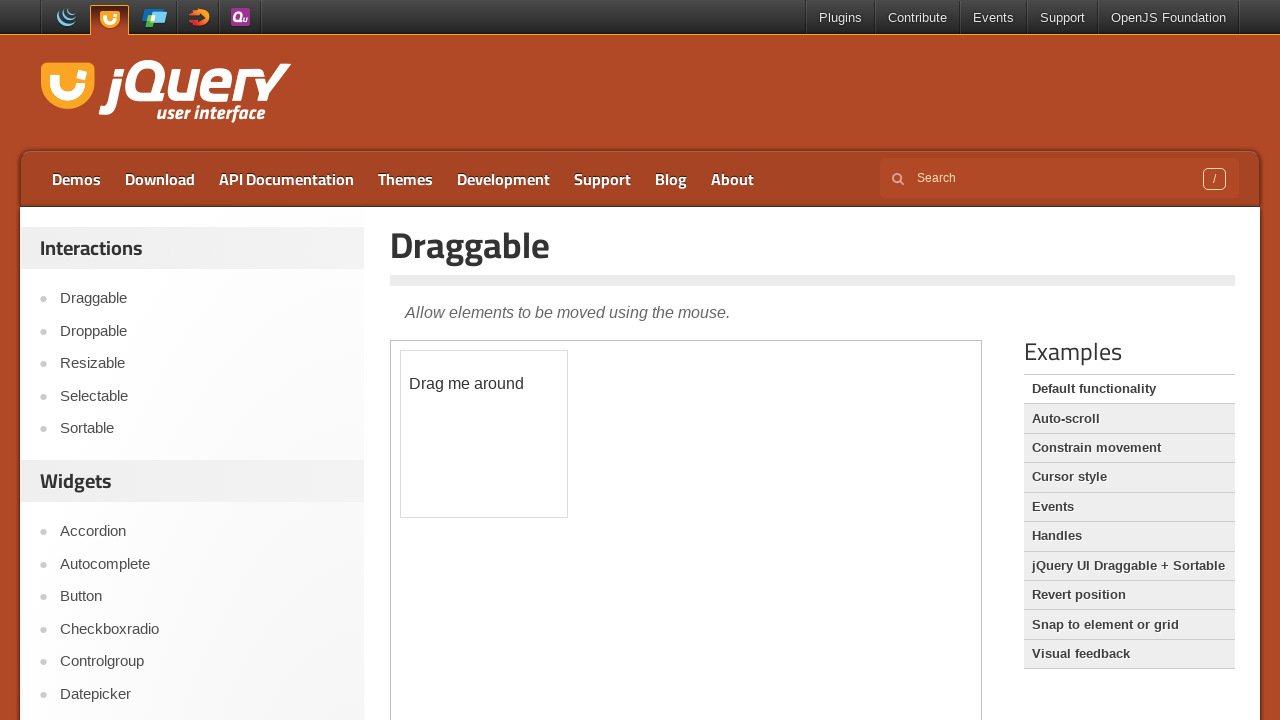

Pressed mouse button down at (484, 434)
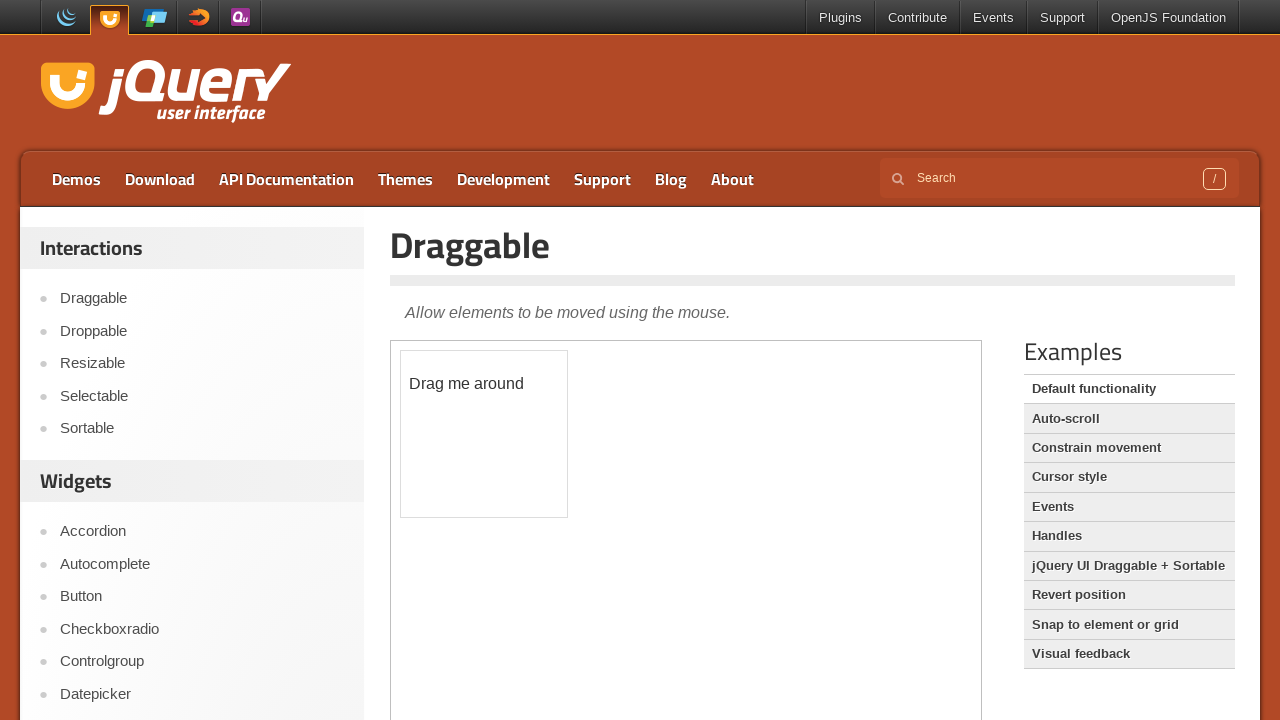

Dragged element by offset (30px right, 40px down) at (514, 474)
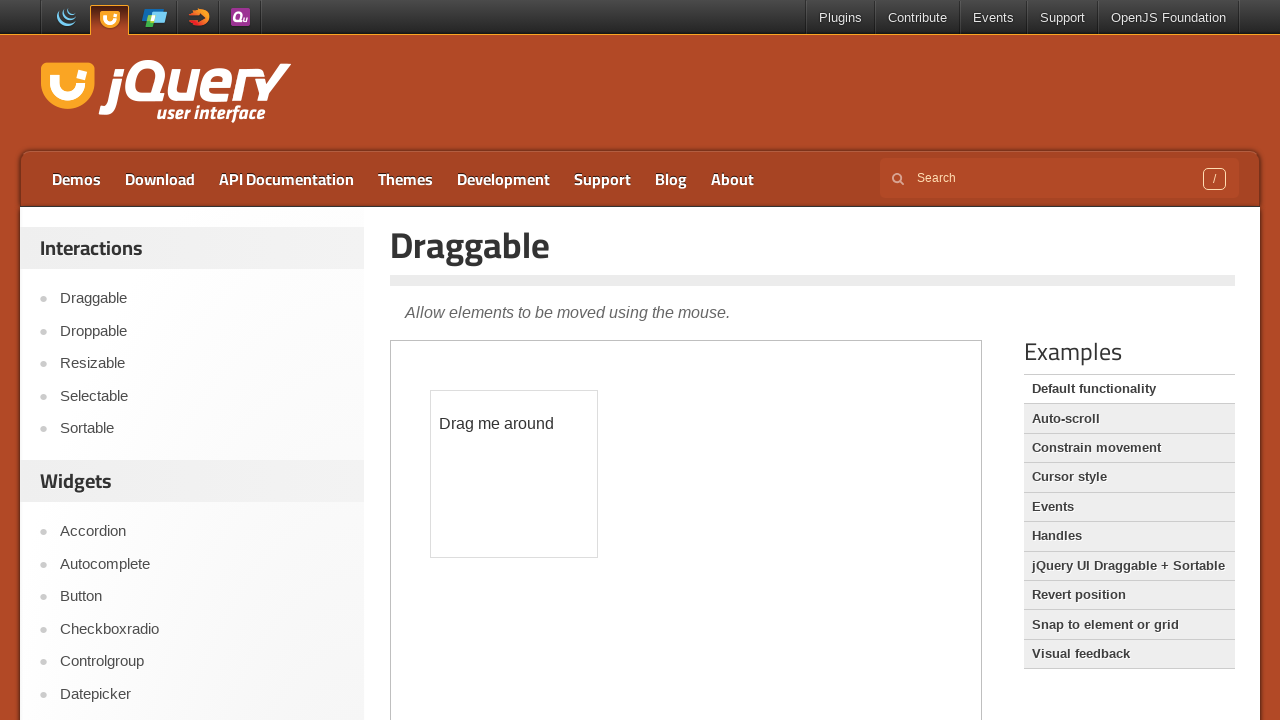

Released mouse button at (514, 474)
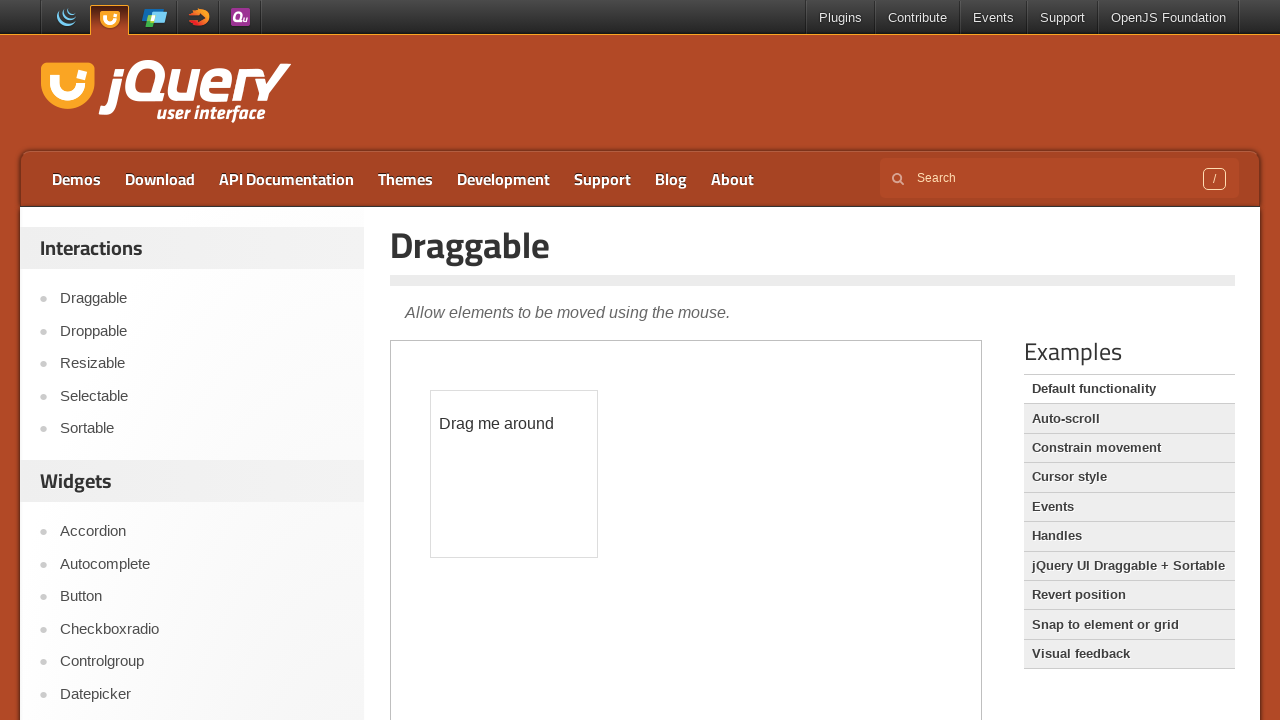

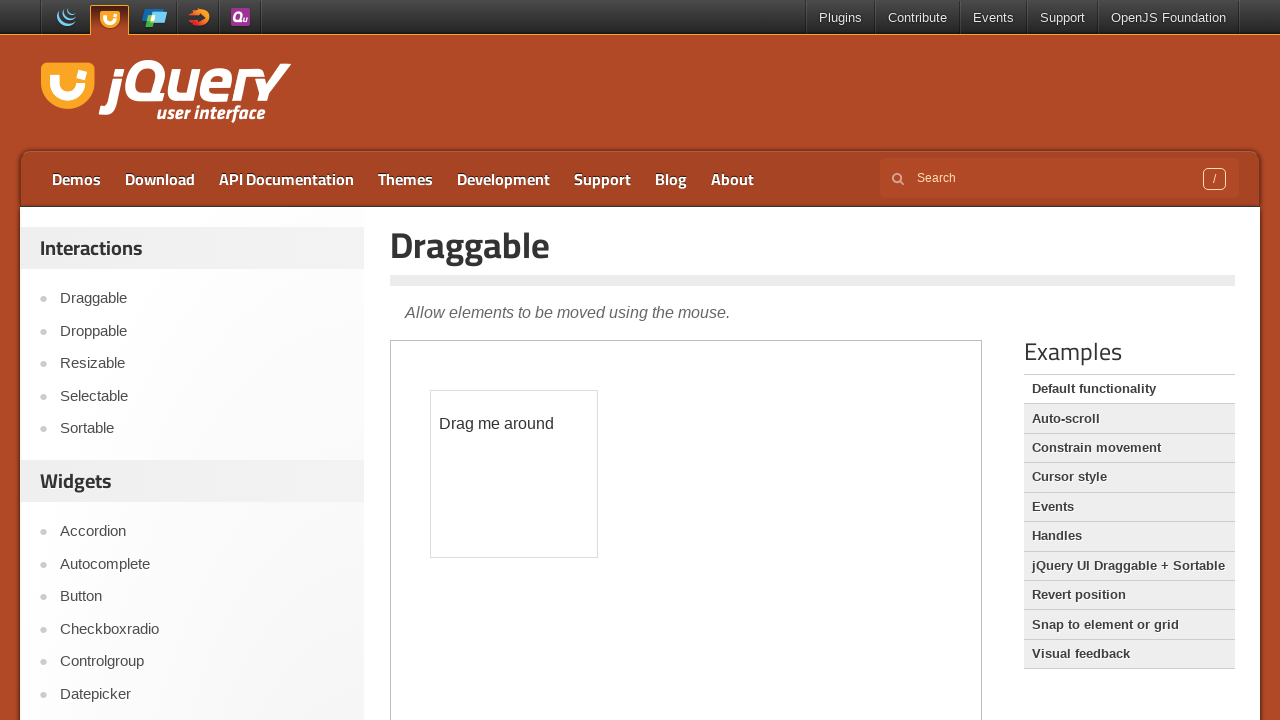